Tests UI element state by clicking on round trip radio button and verifying the element style changes

Starting URL: https://rahulshettyacademy.com/dropdownsPractise/

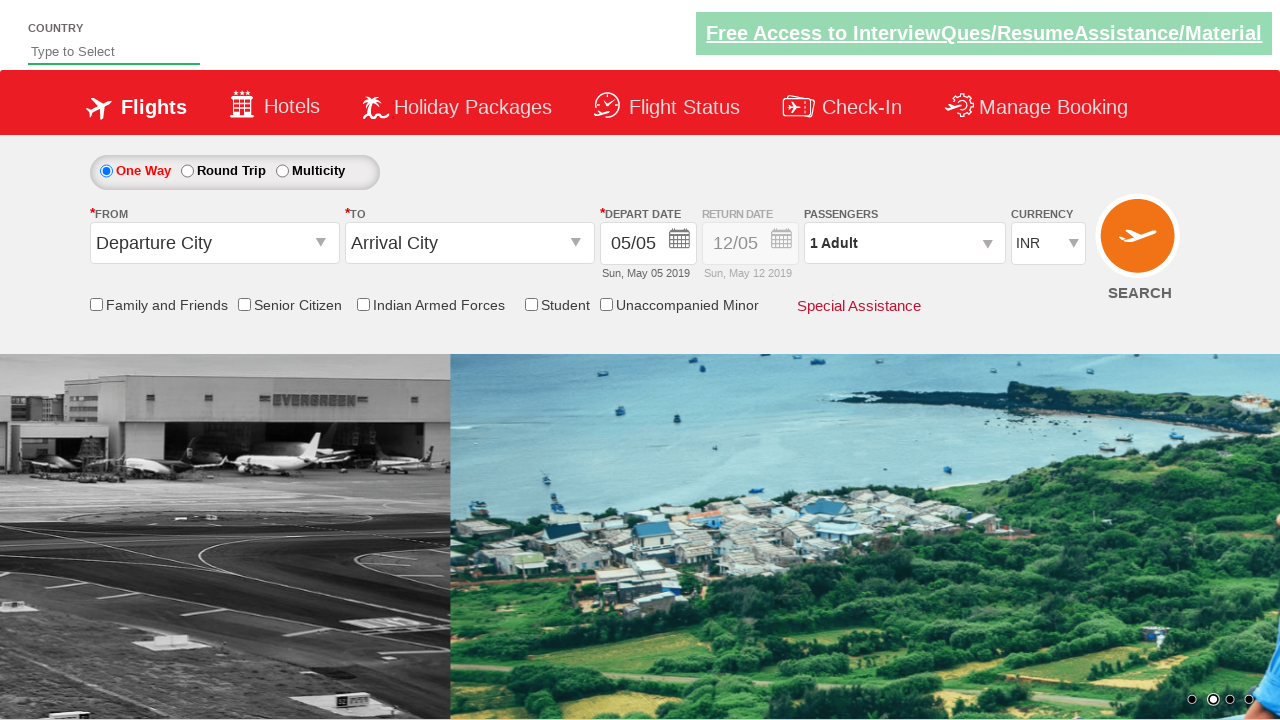

Clicked round trip radio button at (187, 171) on #ctl00_mainContent_rbtnl_Trip_1
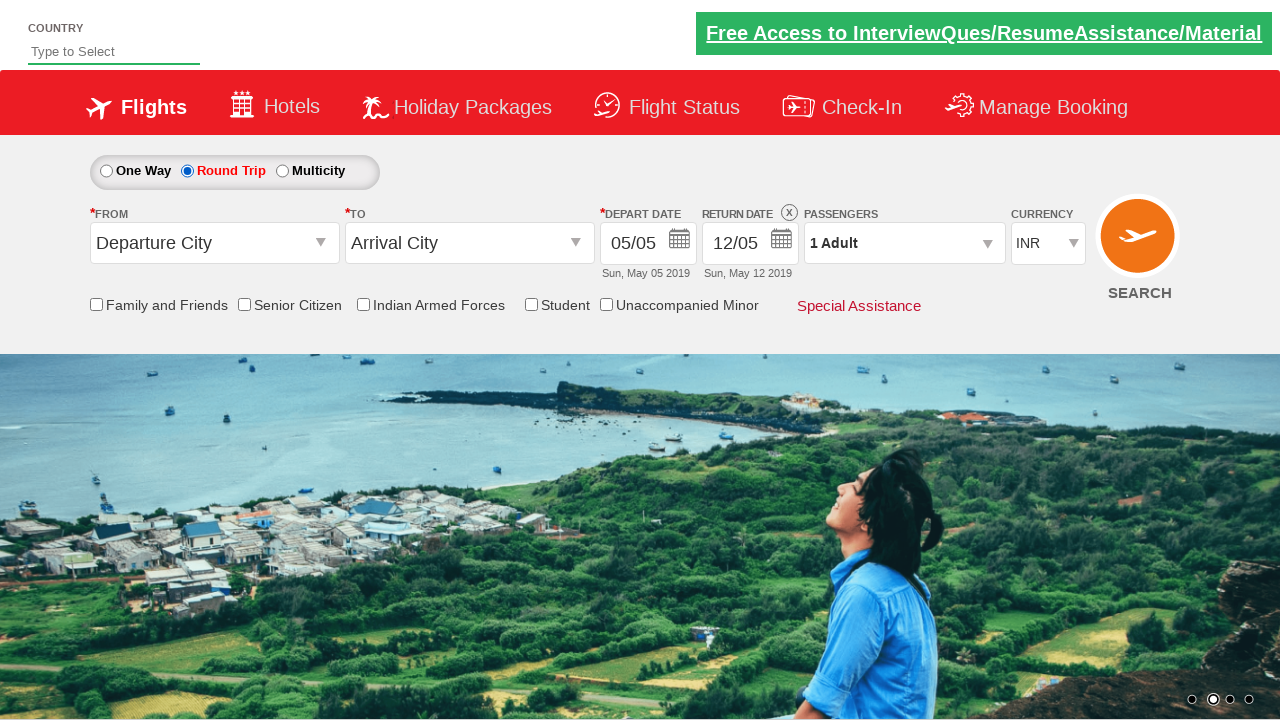

UI element loaded after selecting round trip option
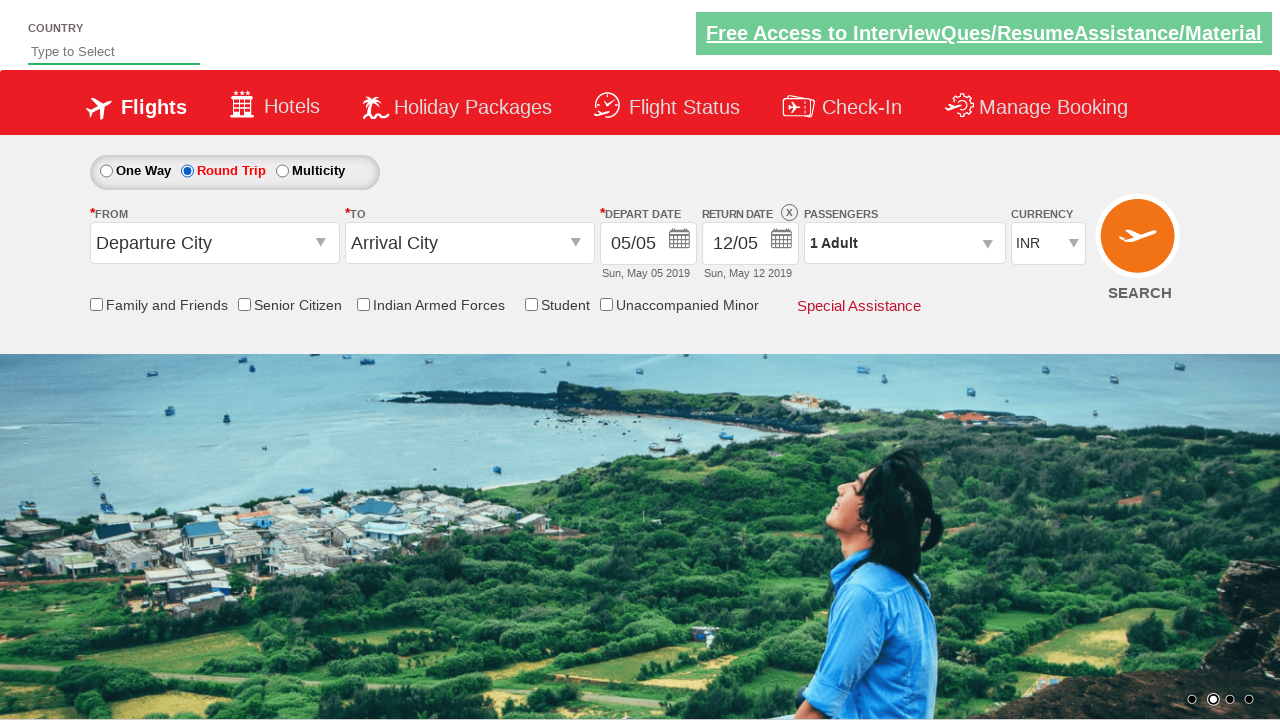

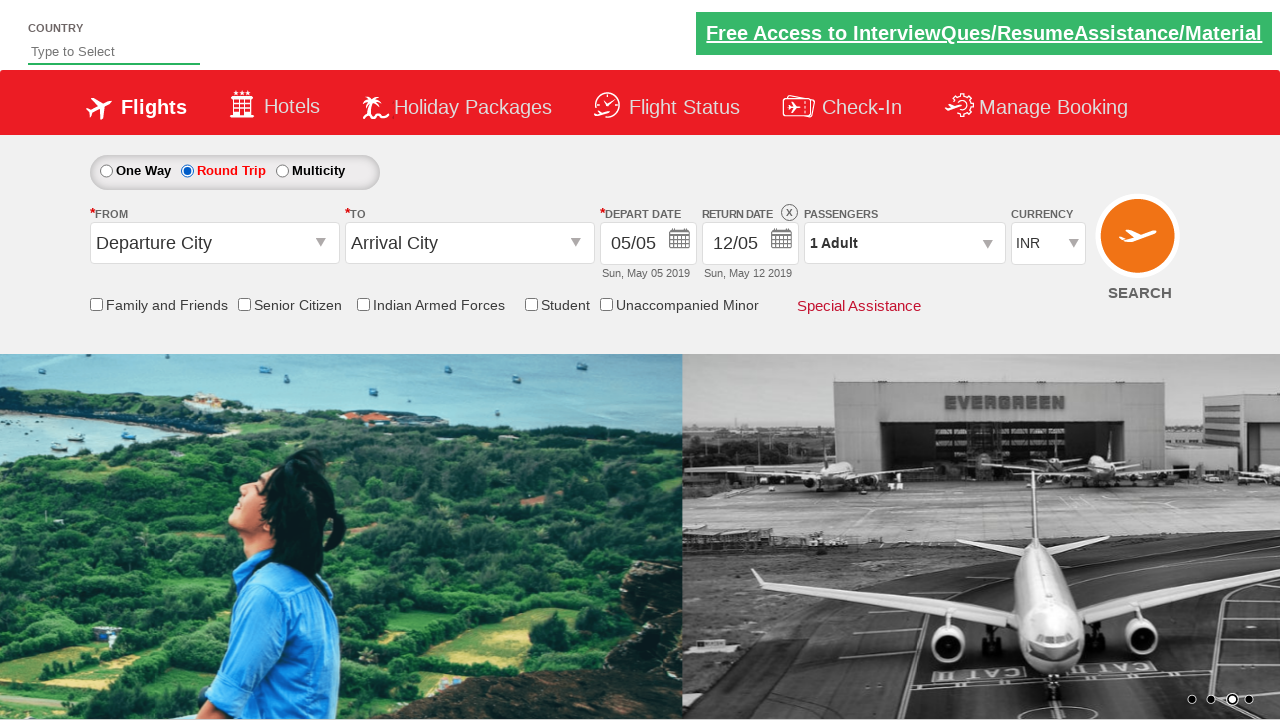